Clicks on the Laptops category and verifies that laptop products are displayed

Starting URL: https://www.demoblaze.com/index.html

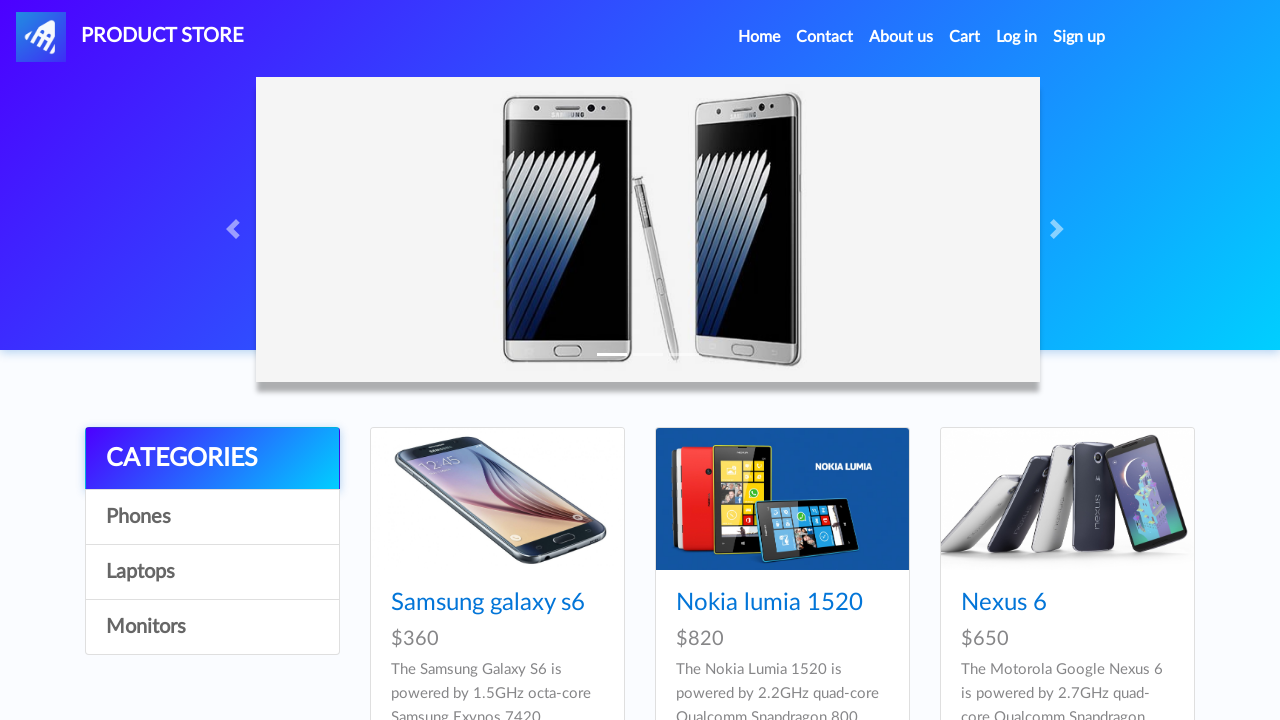

Clicked on Laptops category at (212, 572) on .list-group > a:nth-of-type(3)
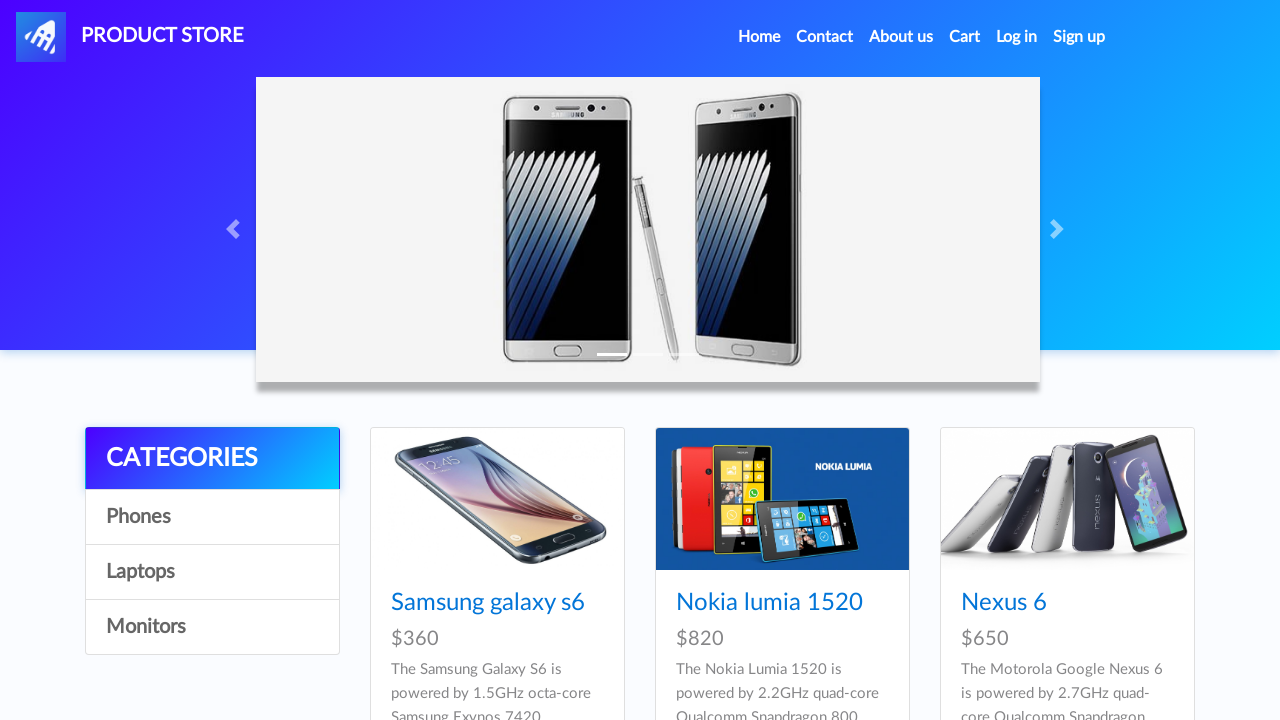

Laptop products loaded
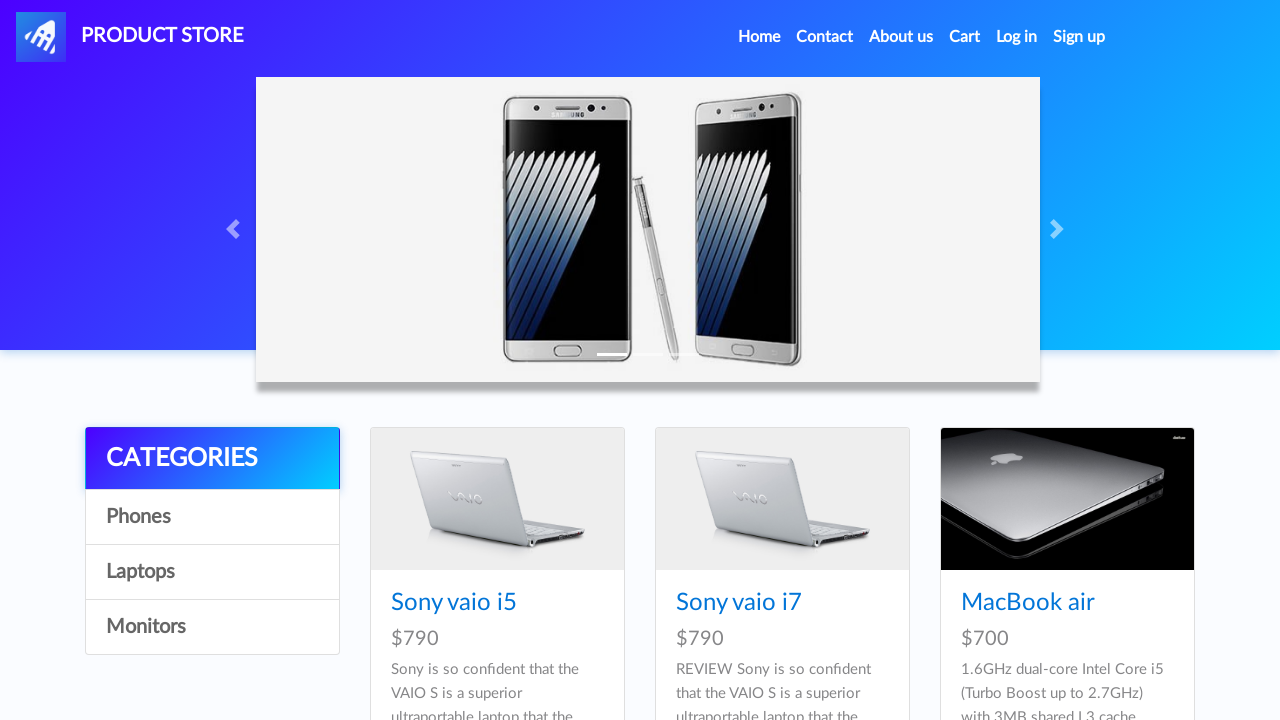

Verified 6 laptop products are displayed
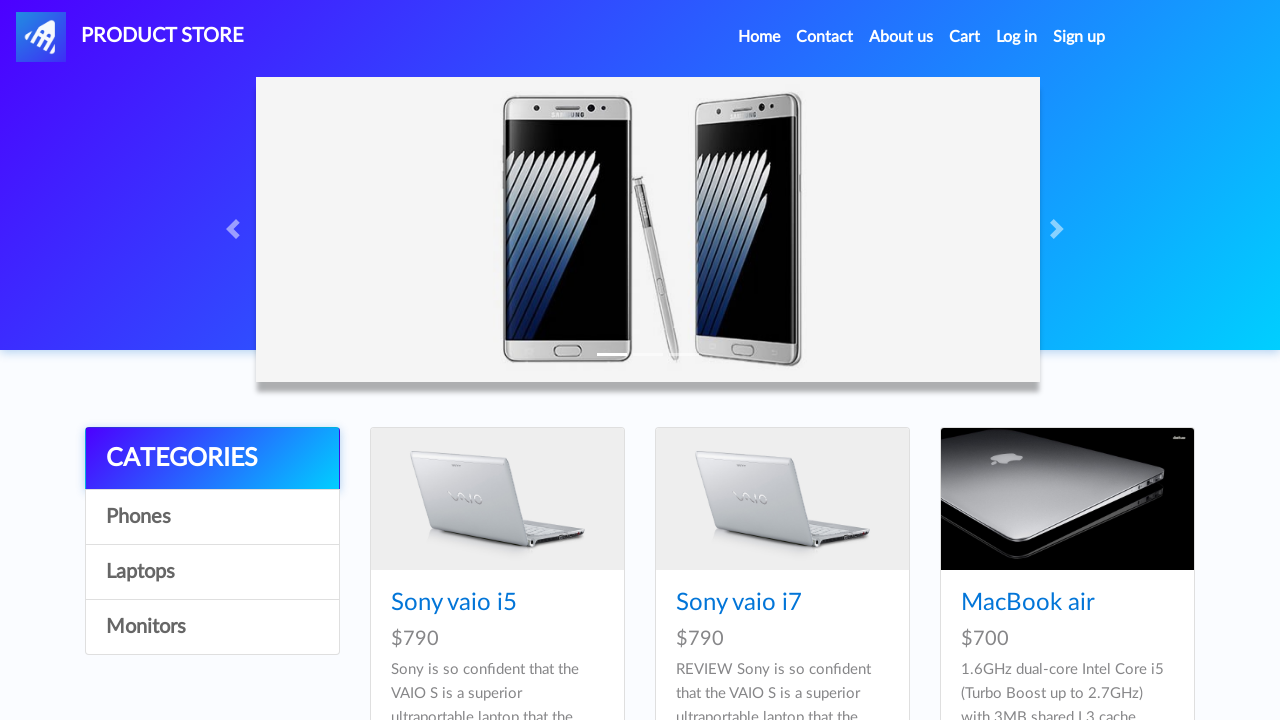

Assertion passed: laptop products count is greater than 0
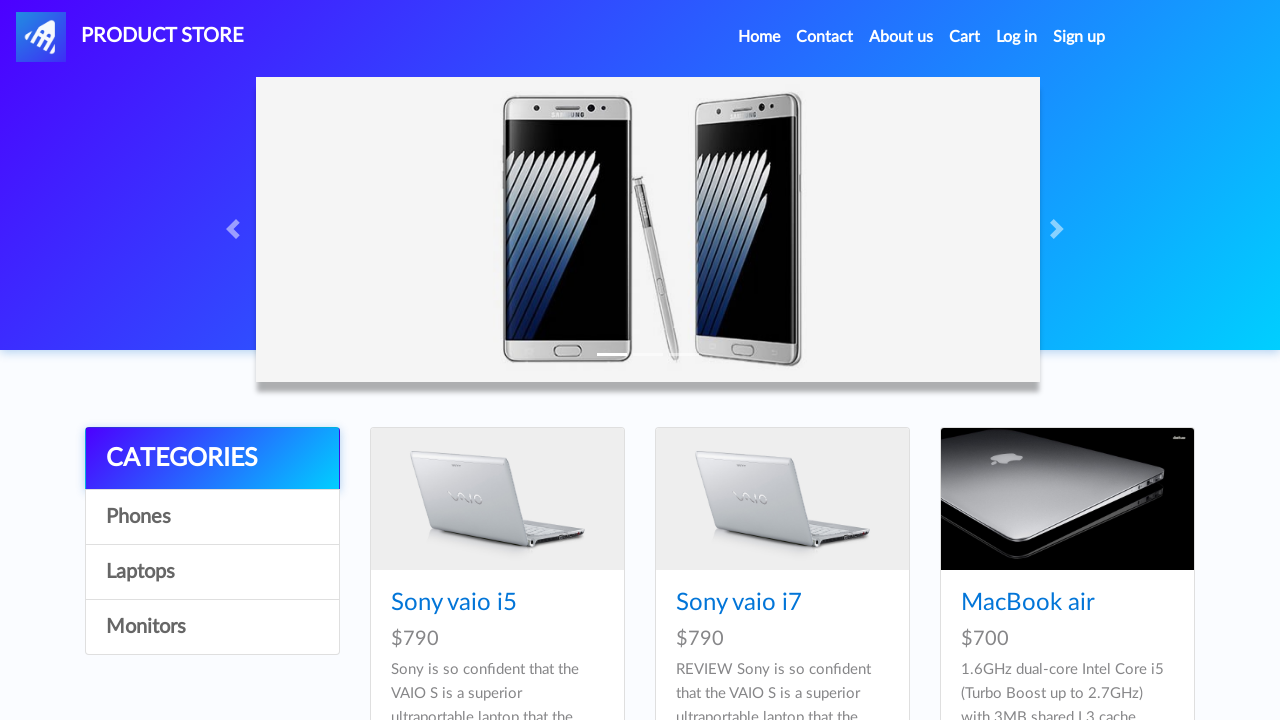

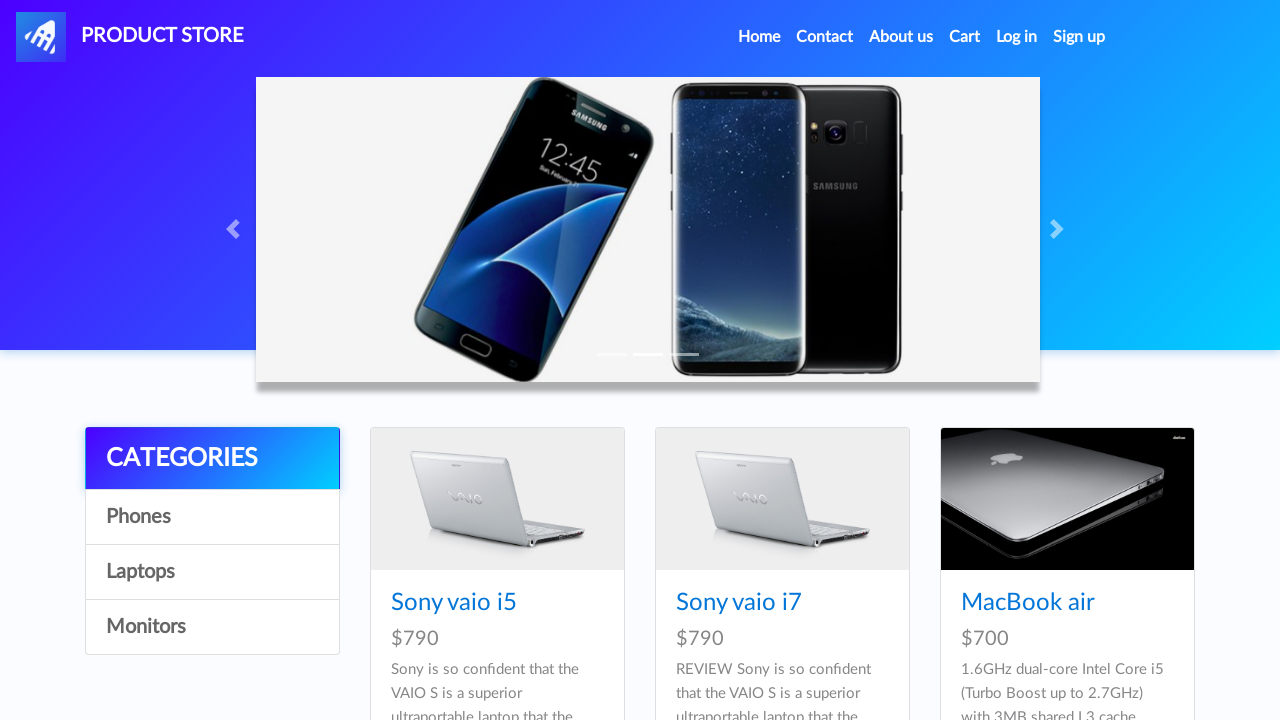